Navigates to Kentucky professional licensing website, selects a checkbox for PC board type, and performs searches by entering letters A and B in the last name field

Starting URL: https://oop.ky.gov/

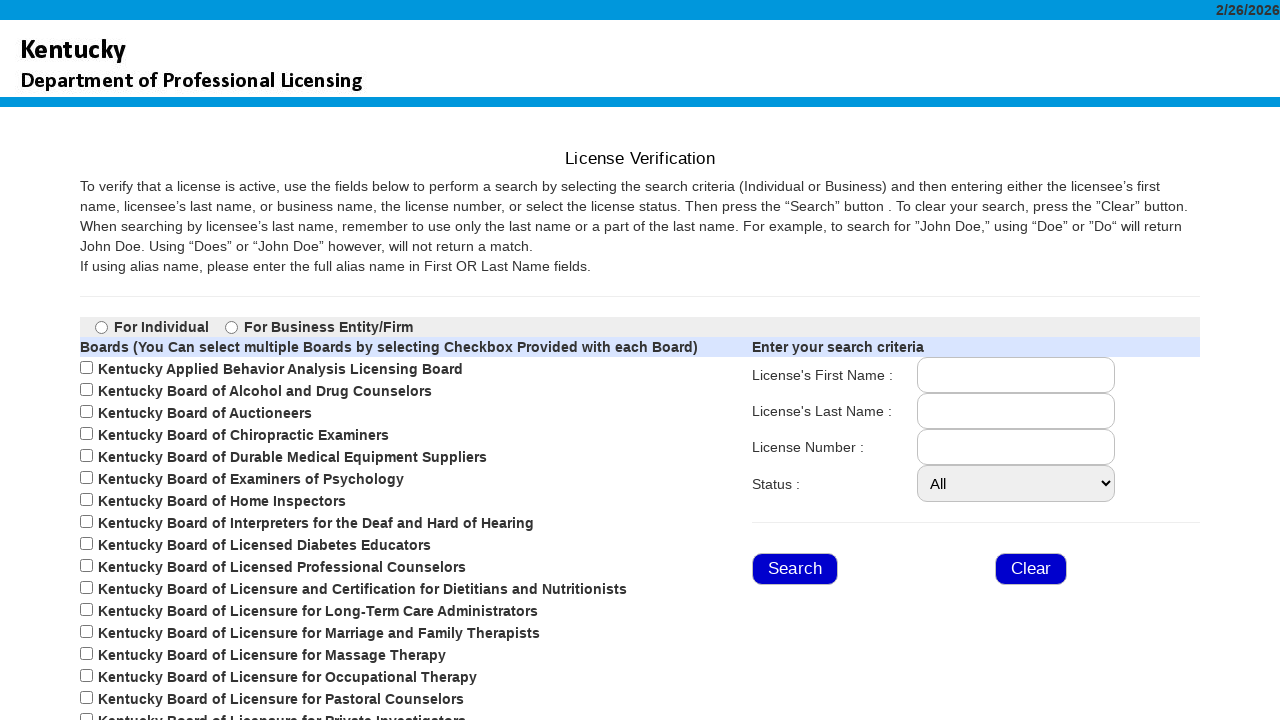

Clicked PC board type checkbox at (86, 566) on xpath=//*[@id="ContentPlaceHolder2_chkBoards_9"]
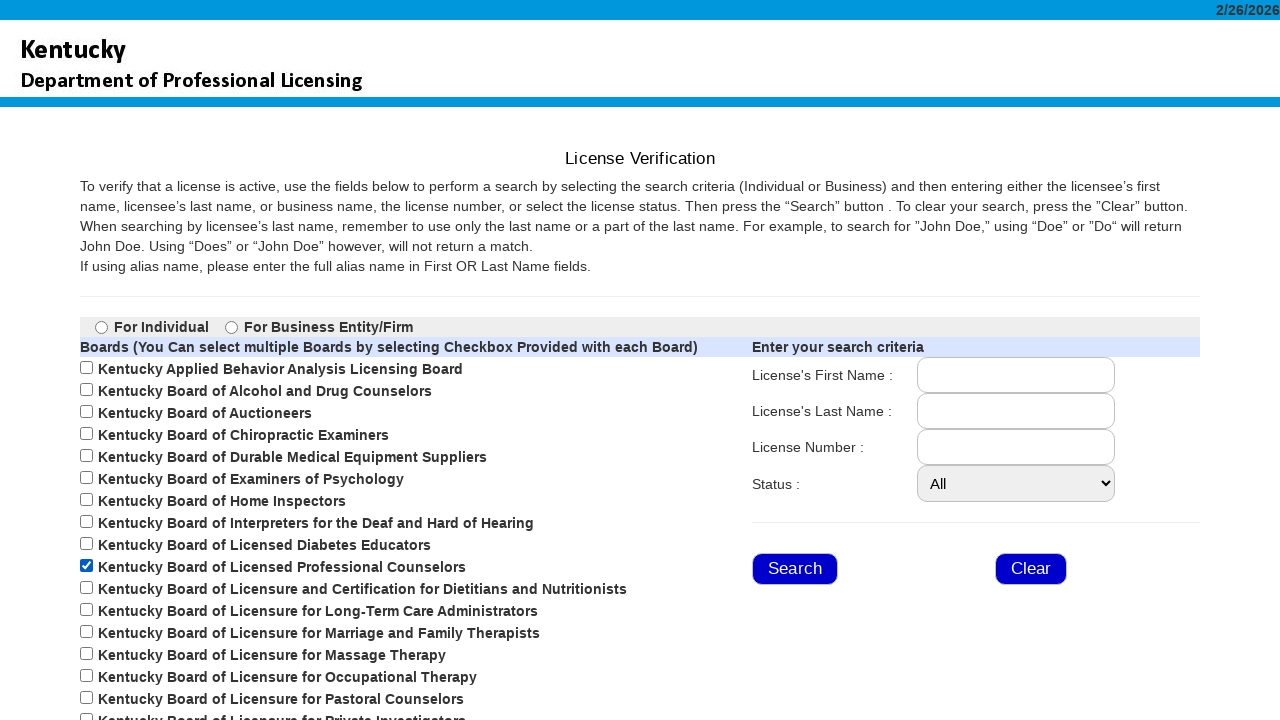

Clicked on last name input field at (1016, 411) on xpath=//*[@id="ContentPlaceHolder2_TLname"]
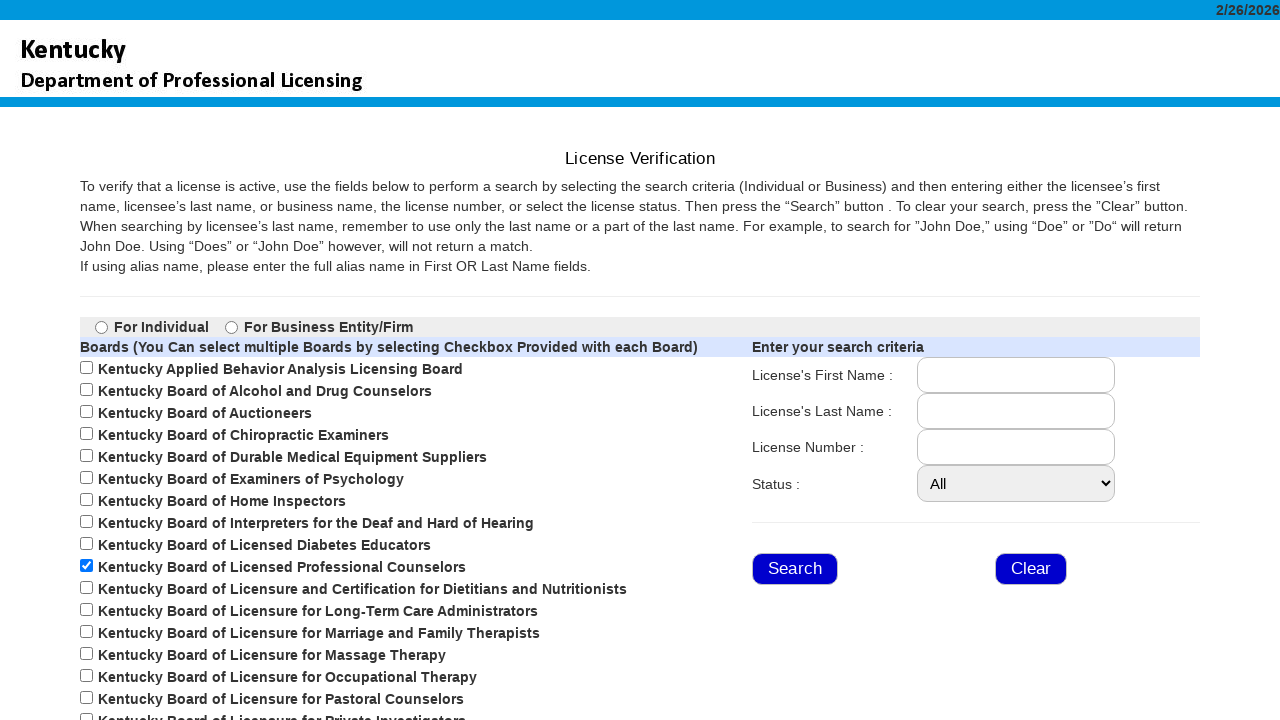

Entered 'A' in last name field on //*[@id="ContentPlaceHolder2_TLname"]
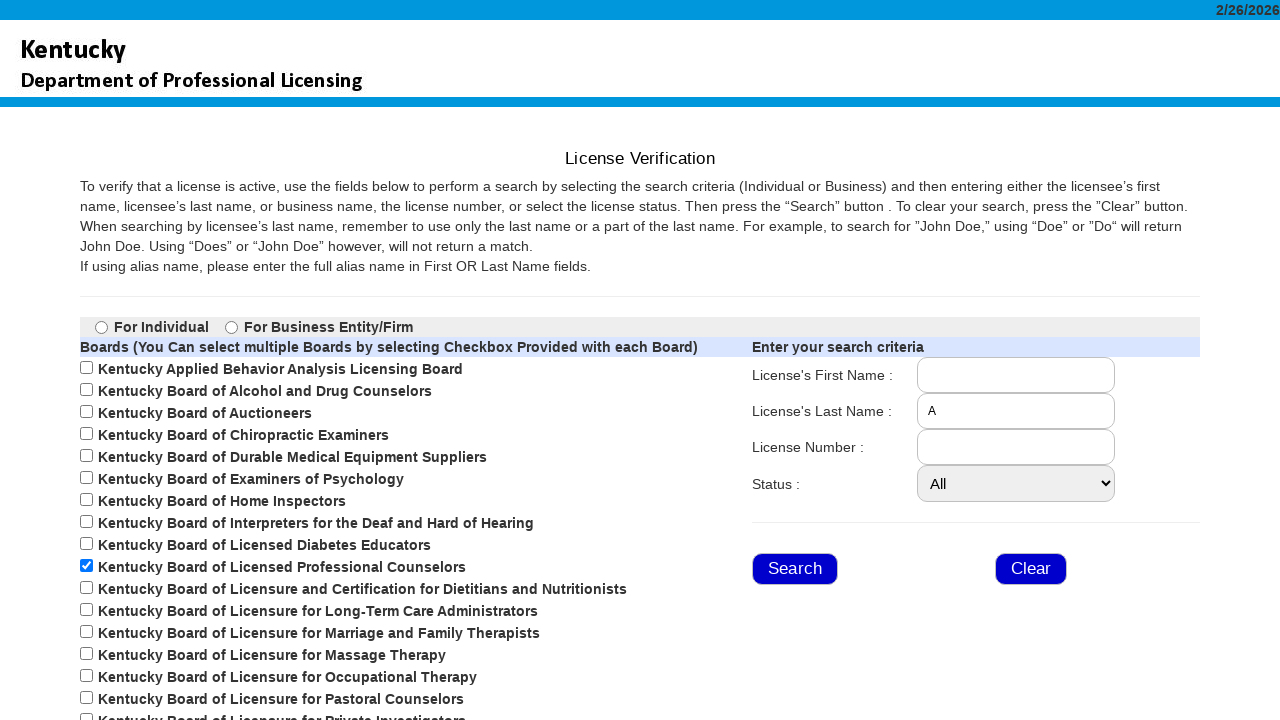

Clicked search button to search for last name starting with 'A' at (795, 569) on xpath=//*[@id="ContentPlaceHolder2_BSrch"]
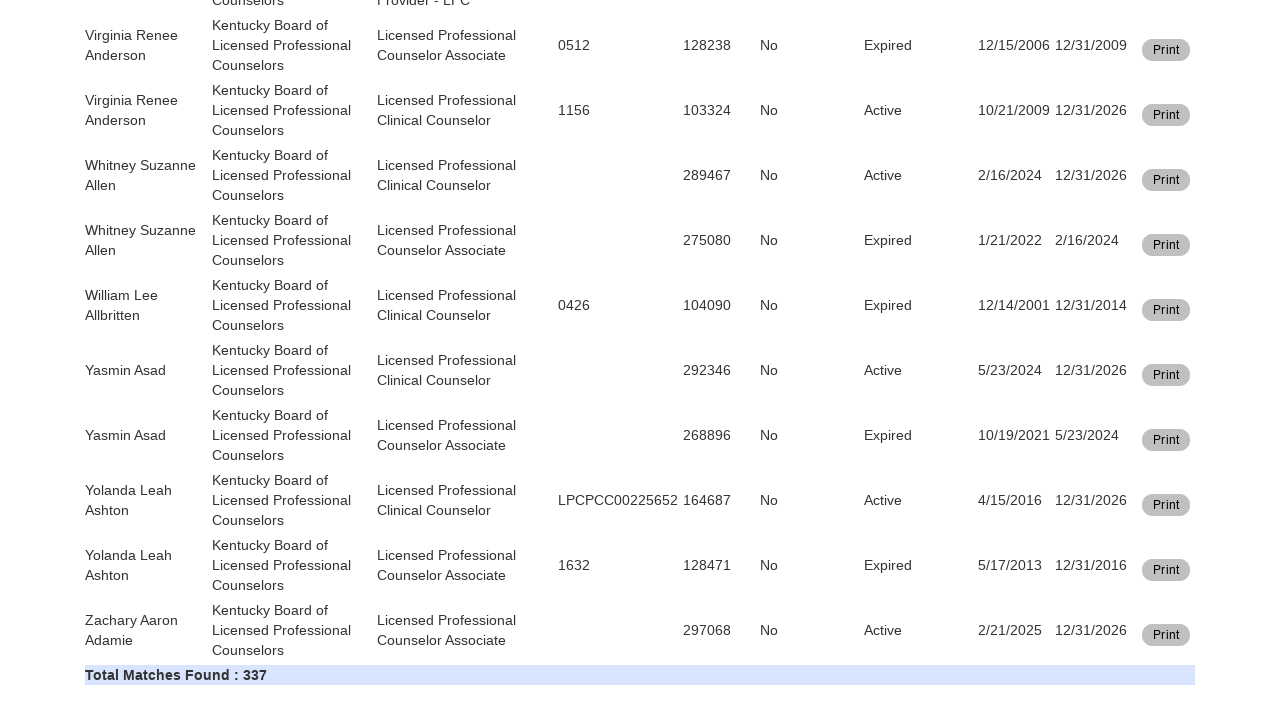

Results table loaded for letter 'A' search
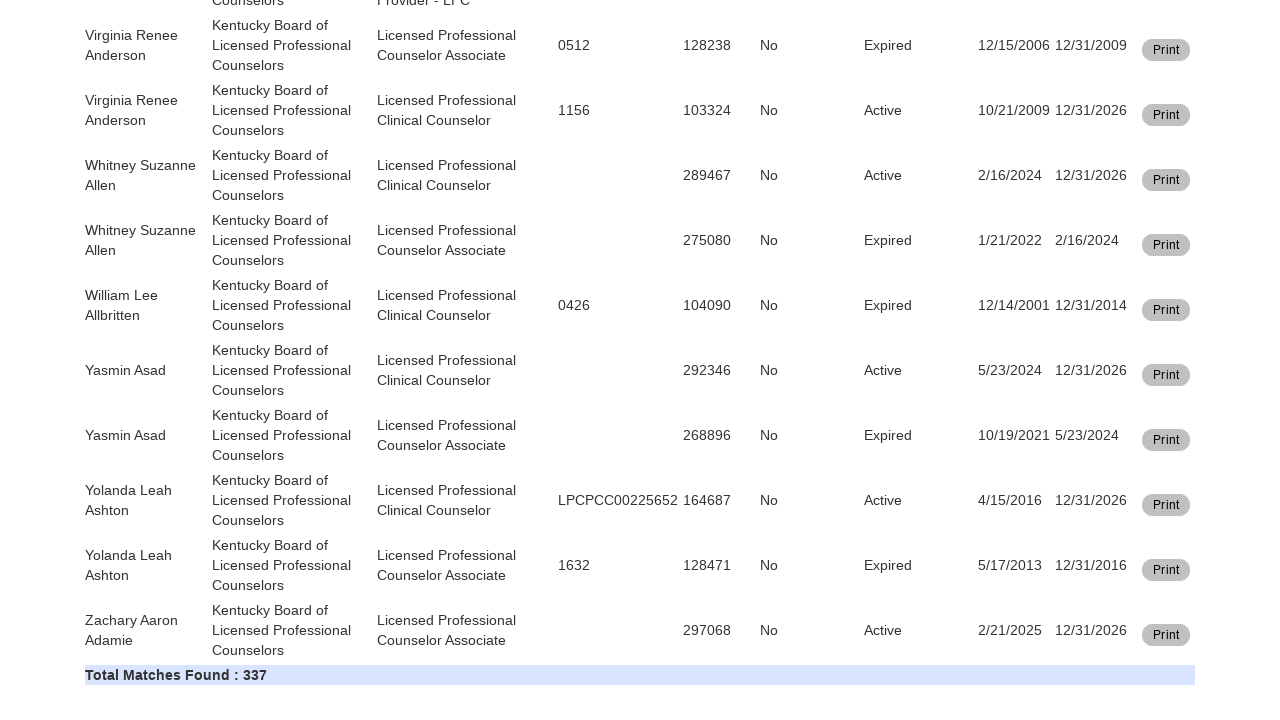

Entered 'B' in last name field on //*[@id="ContentPlaceHolder2_TLname"]
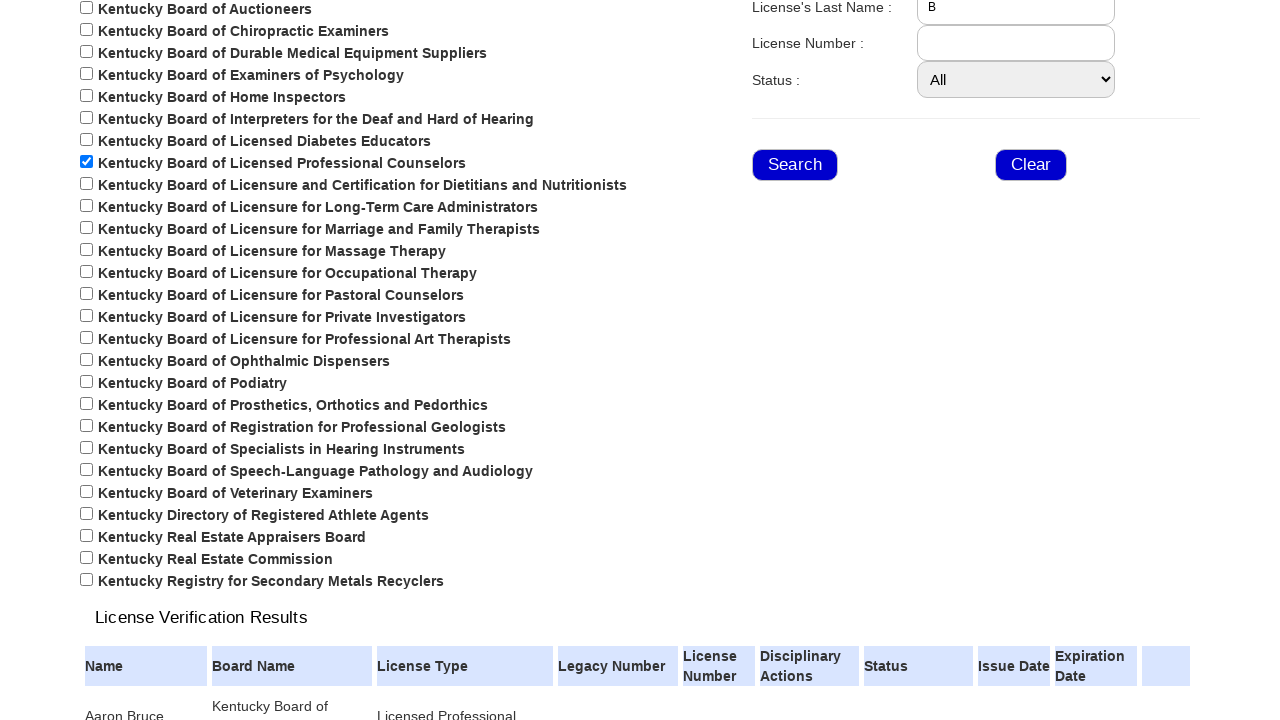

Clicked search button to search for last name starting with 'B' at (795, 165) on xpath=//*[@id="ContentPlaceHolder2_BSrch"]
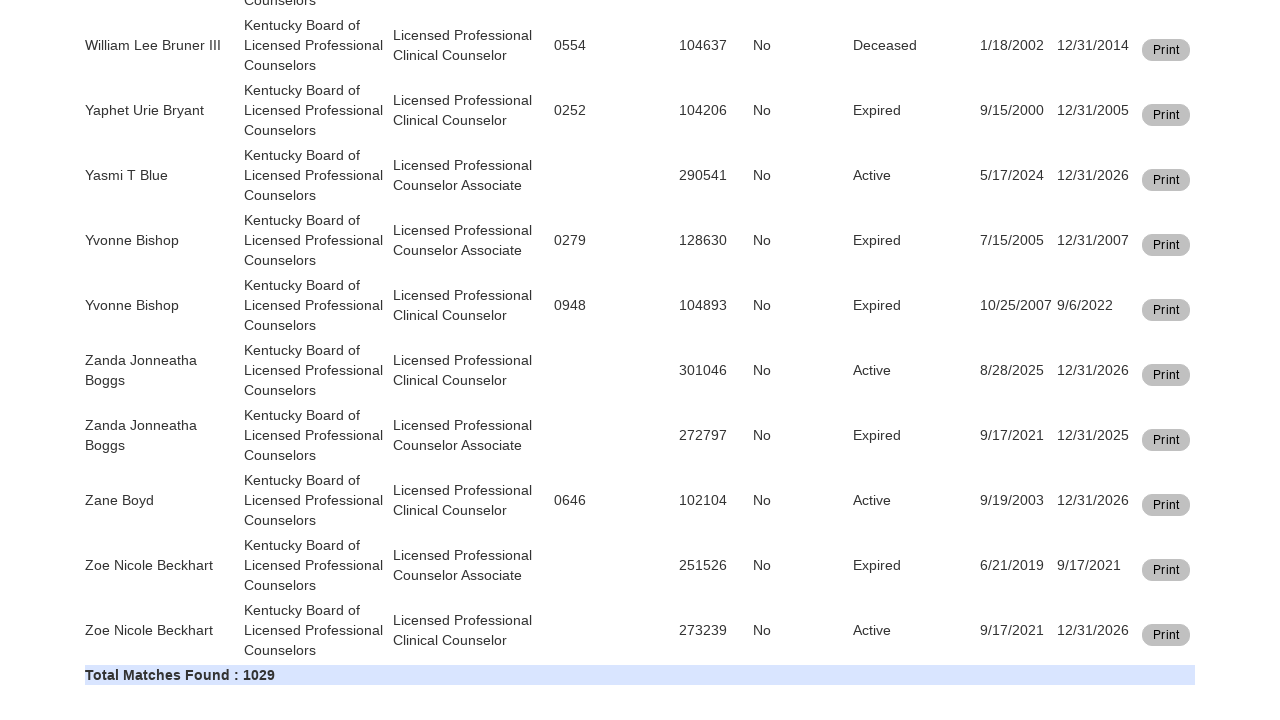

Results table loaded for letter 'B' search
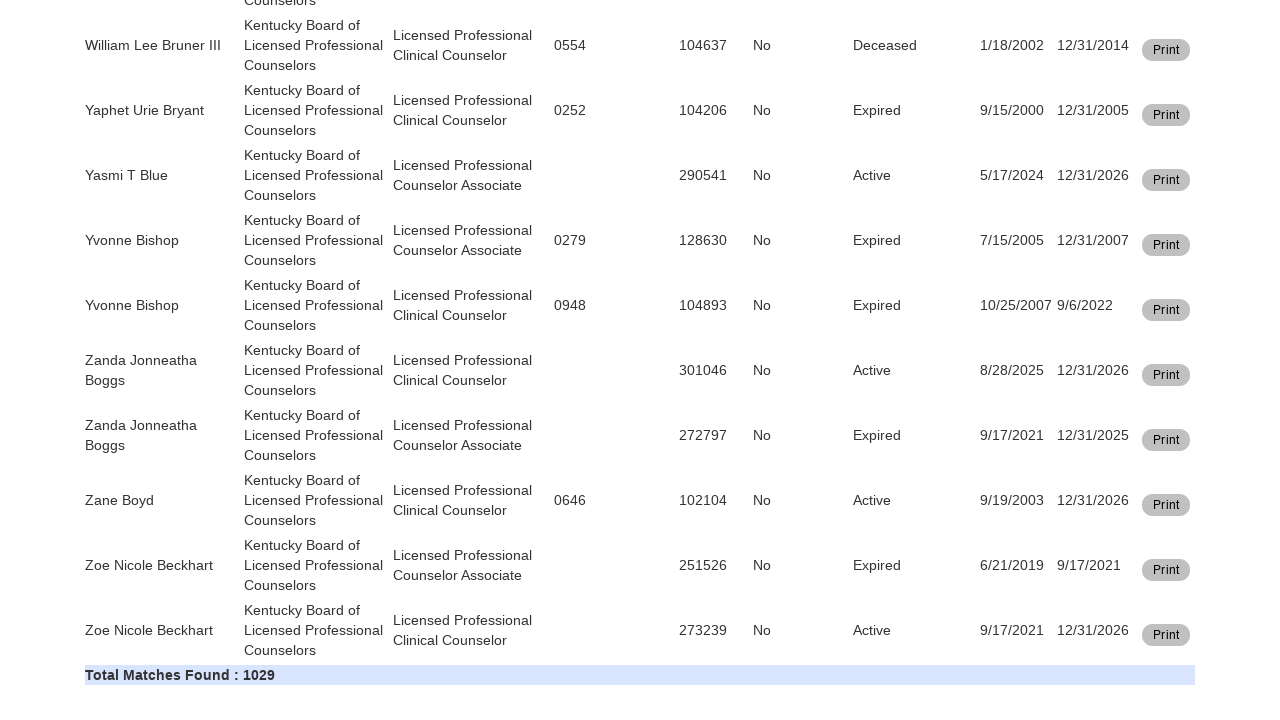

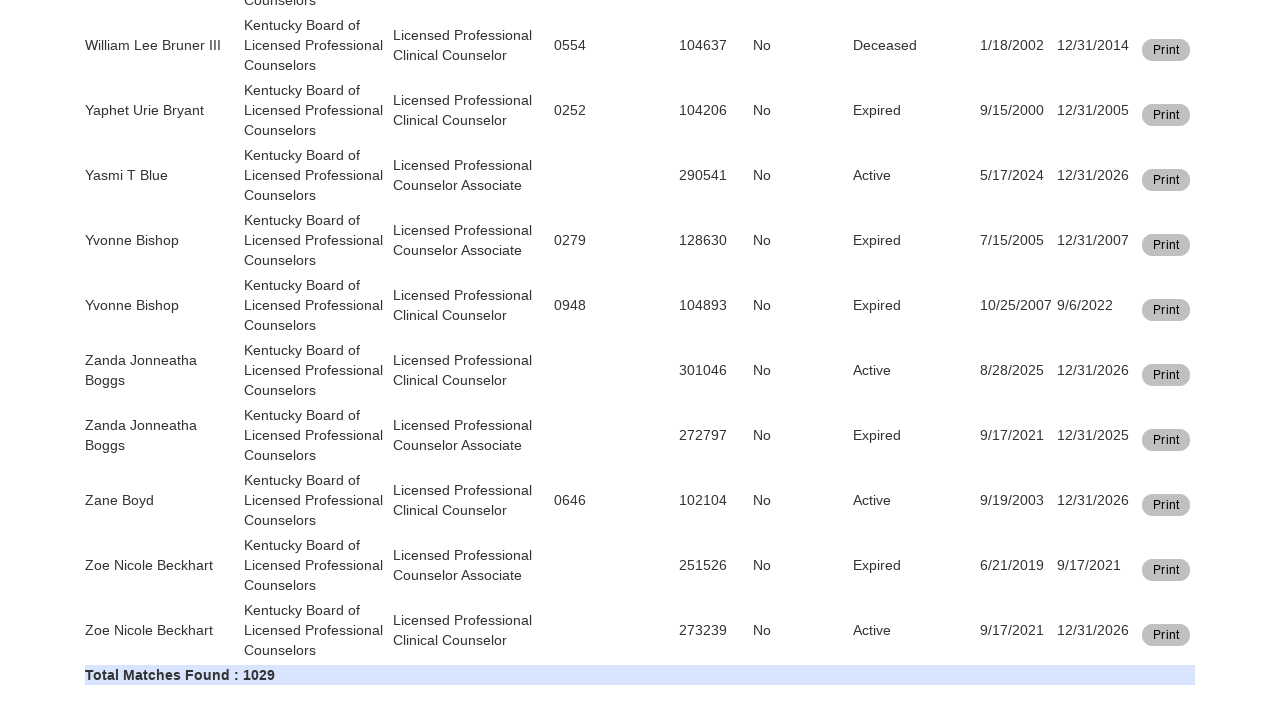